Tests double-click functionality by performing a double-click action on the "Copy Text" button on a test automation practice page

Starting URL: https://testautomationpractice.blogspot.com/

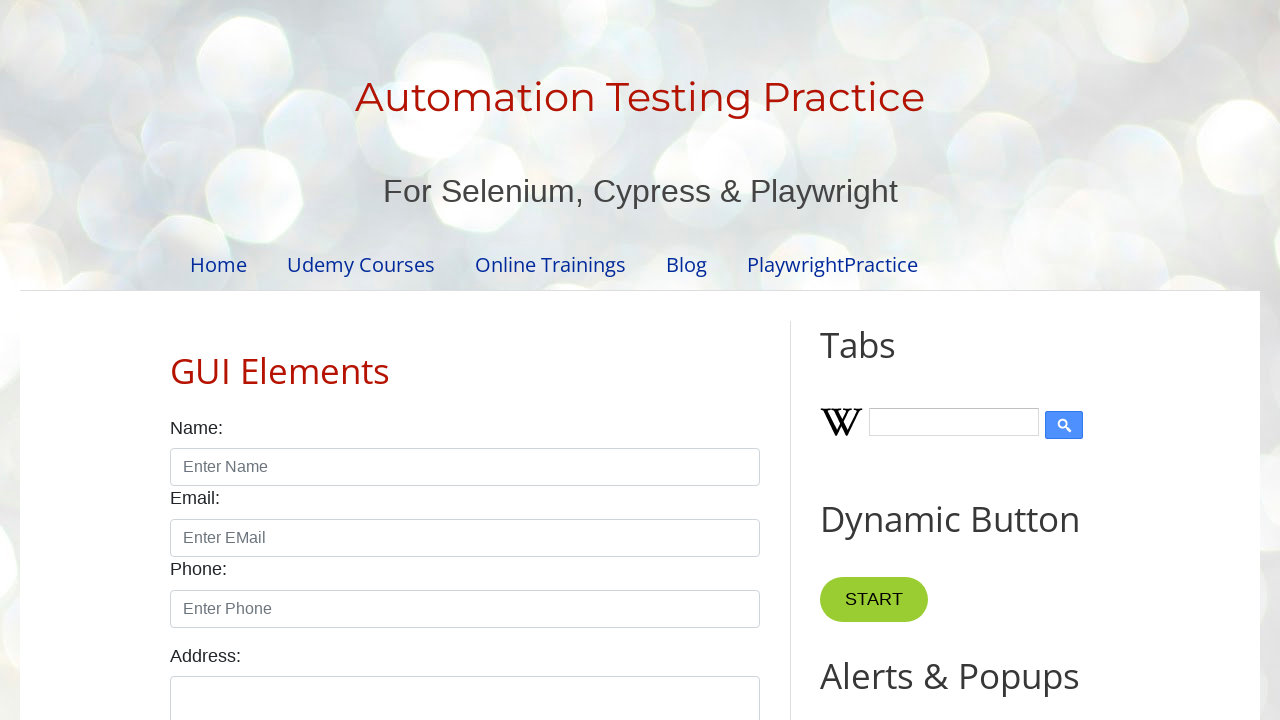

Located the 'Copy Text' button on the page
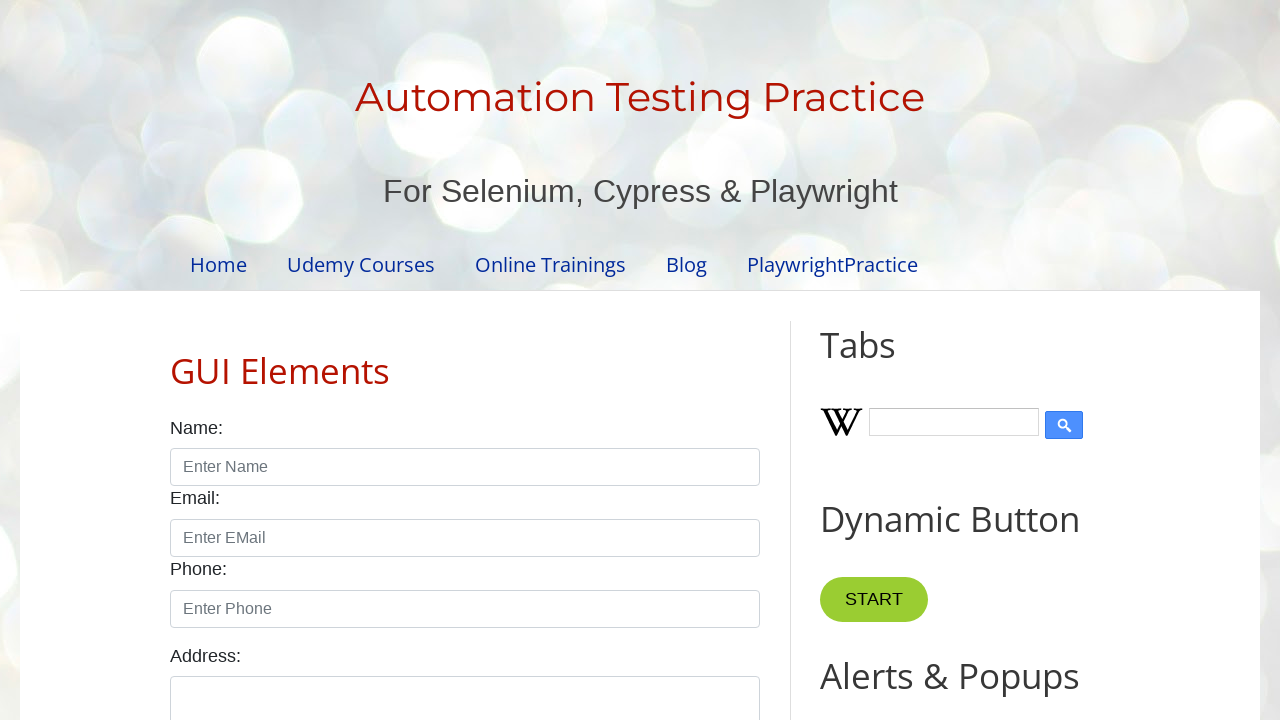

Performed double-click action on the 'Copy Text' button at (885, 360) on xpath=//button[normalize-space()='Copy Text']
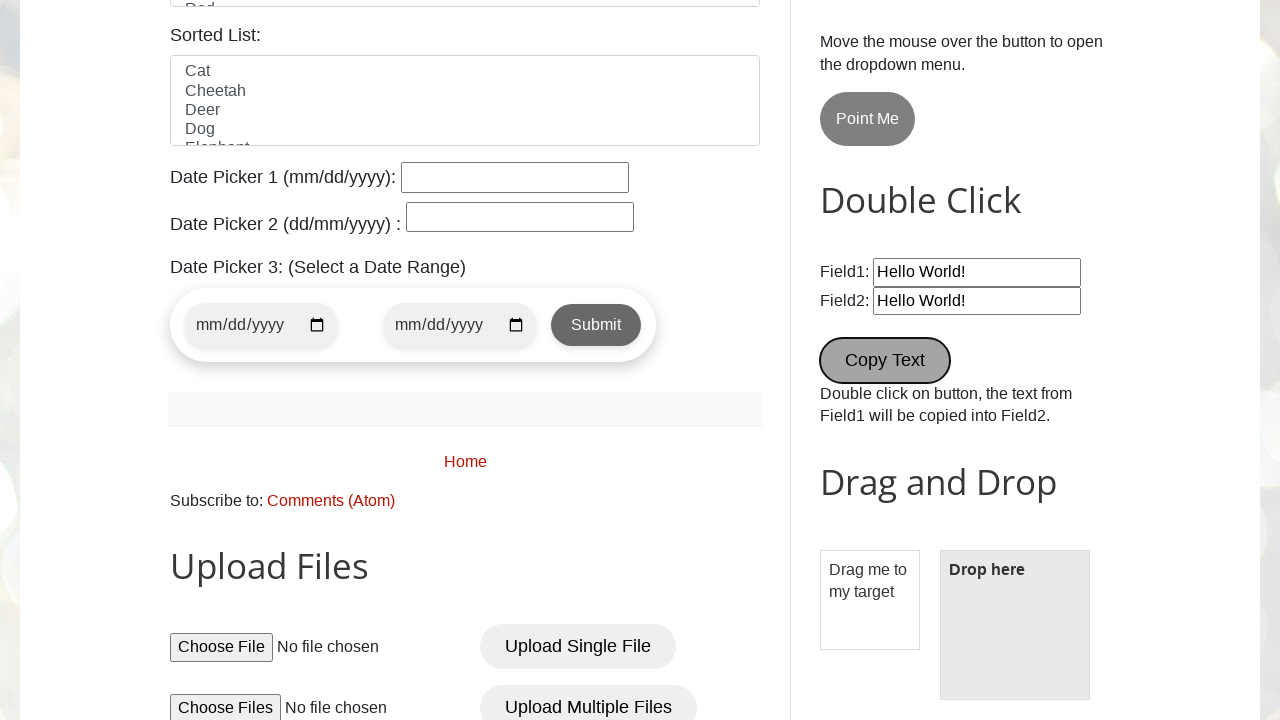

Waited 1000ms for double-click action to complete
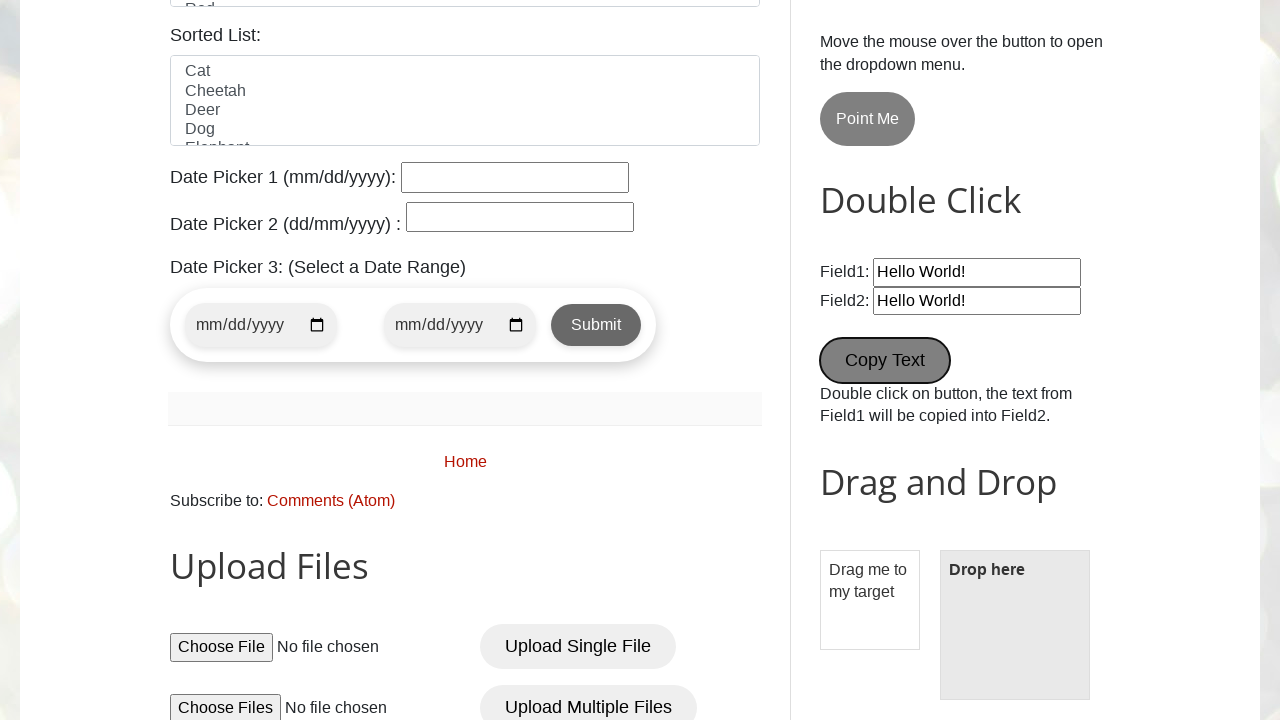

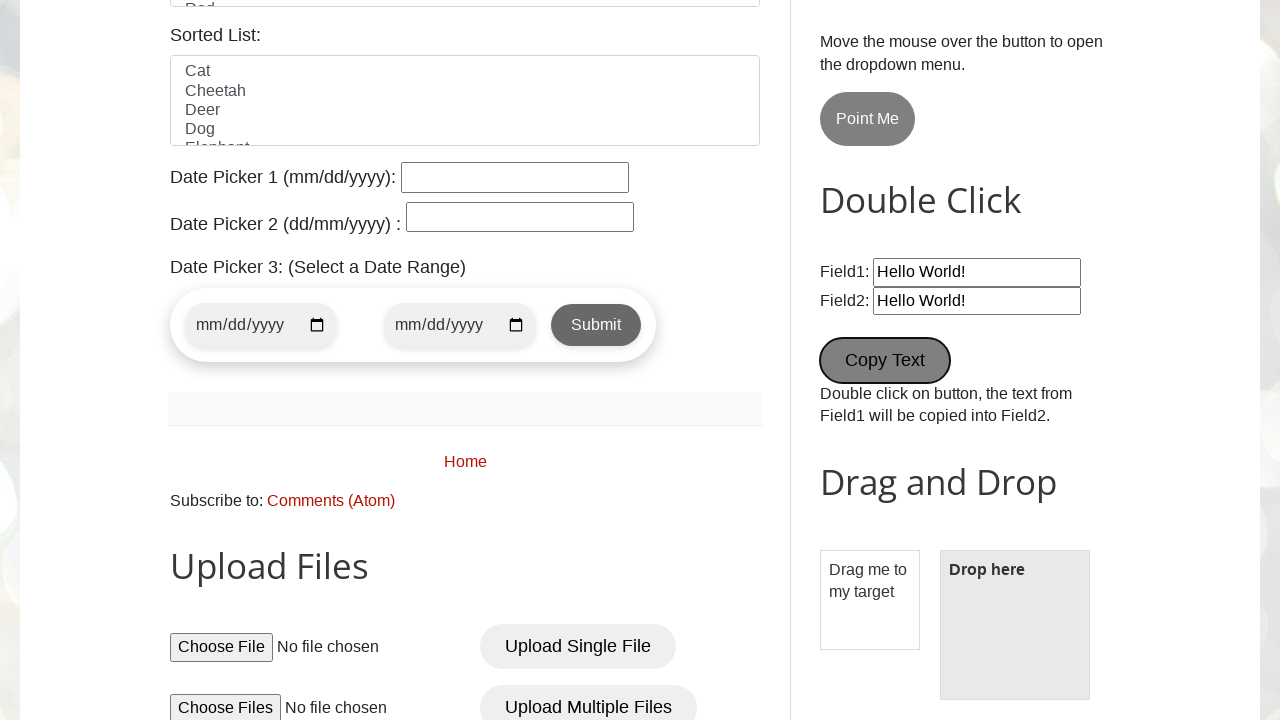